Tests that edits are saved when the input loses focus (blur event).

Starting URL: https://demo.playwright.dev/todomvc

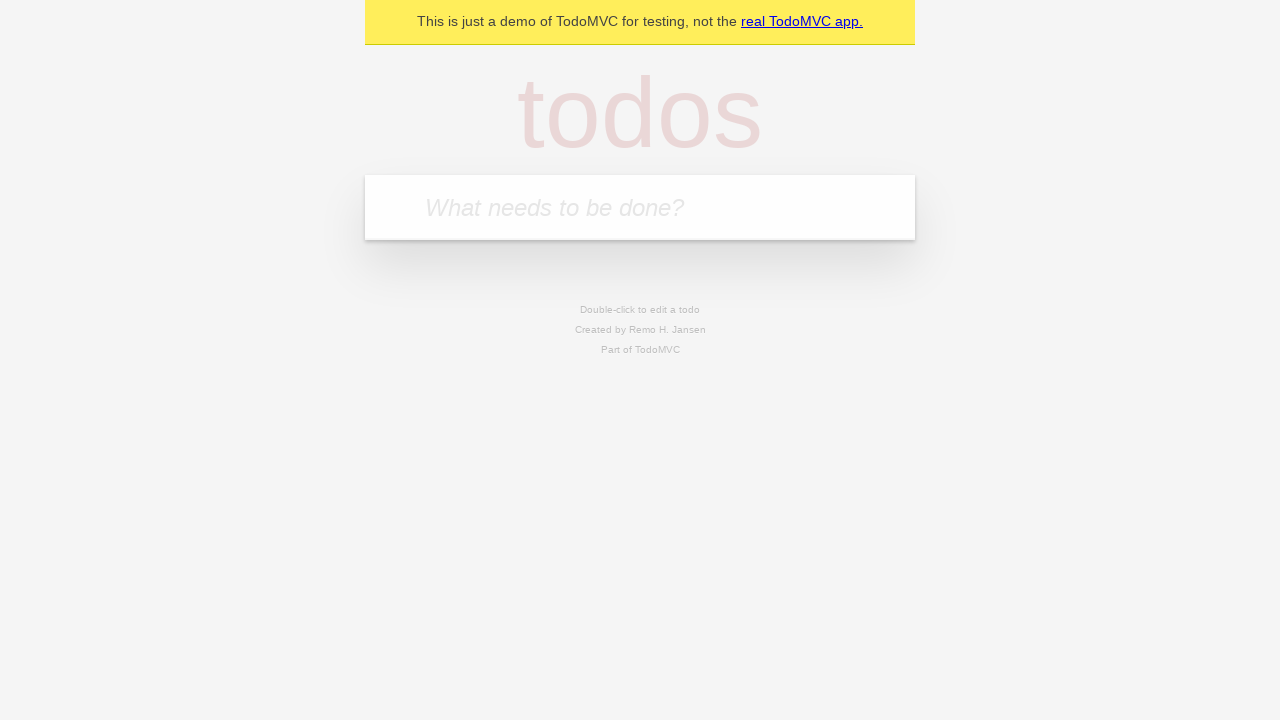

Filled first todo input with 'buy some cheese' on internal:attr=[placeholder="What needs to be done?"i]
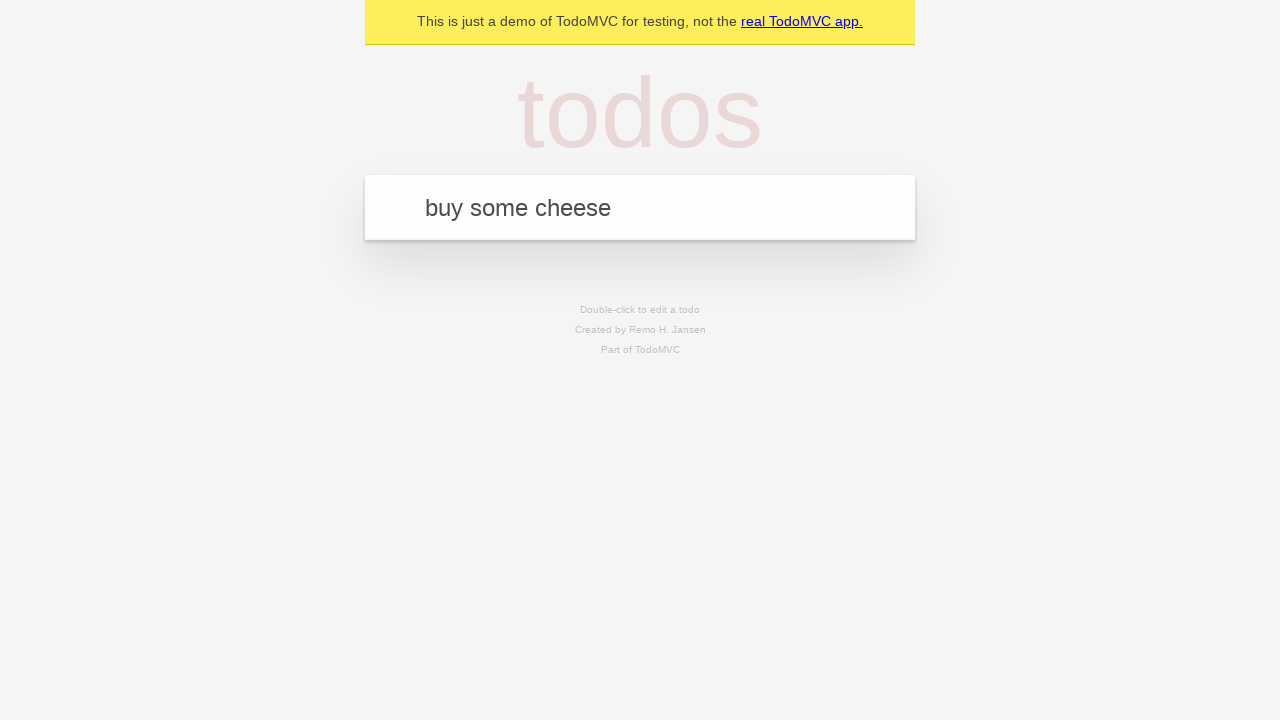

Pressed Enter to create first todo on internal:attr=[placeholder="What needs to be done?"i]
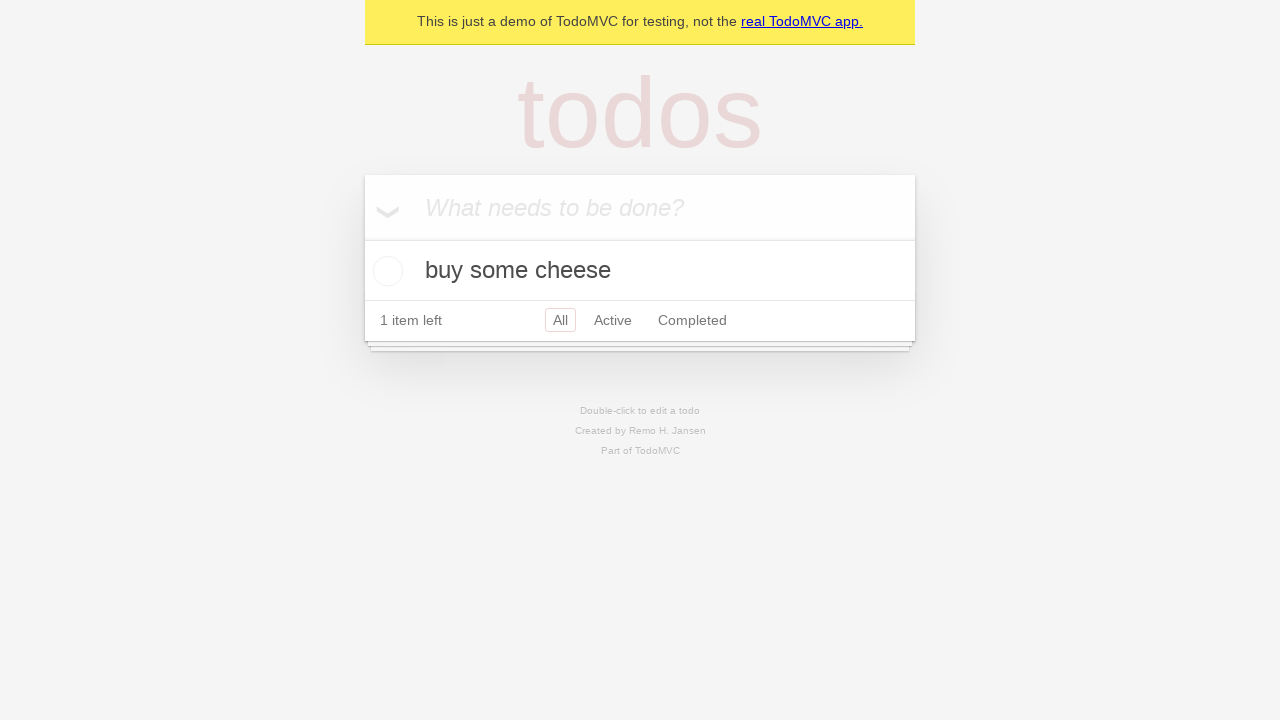

Filled second todo input with 'feed the cat' on internal:attr=[placeholder="What needs to be done?"i]
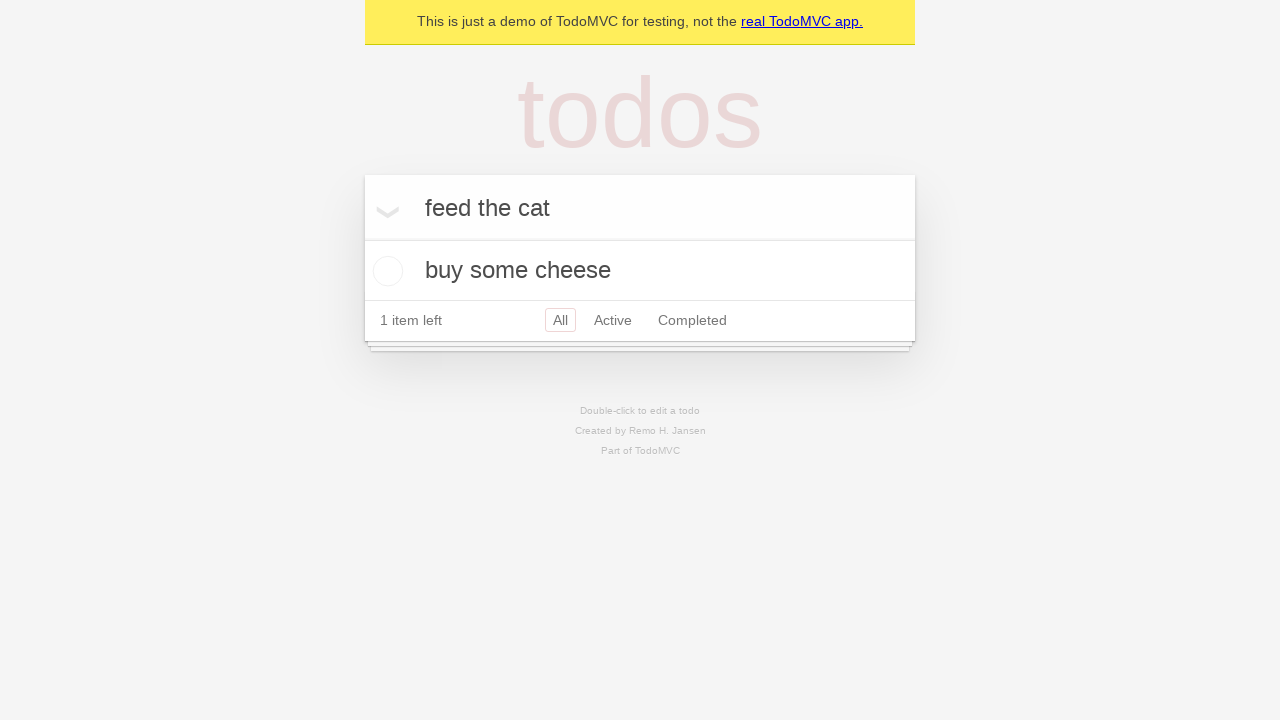

Pressed Enter to create second todo on internal:attr=[placeholder="What needs to be done?"i]
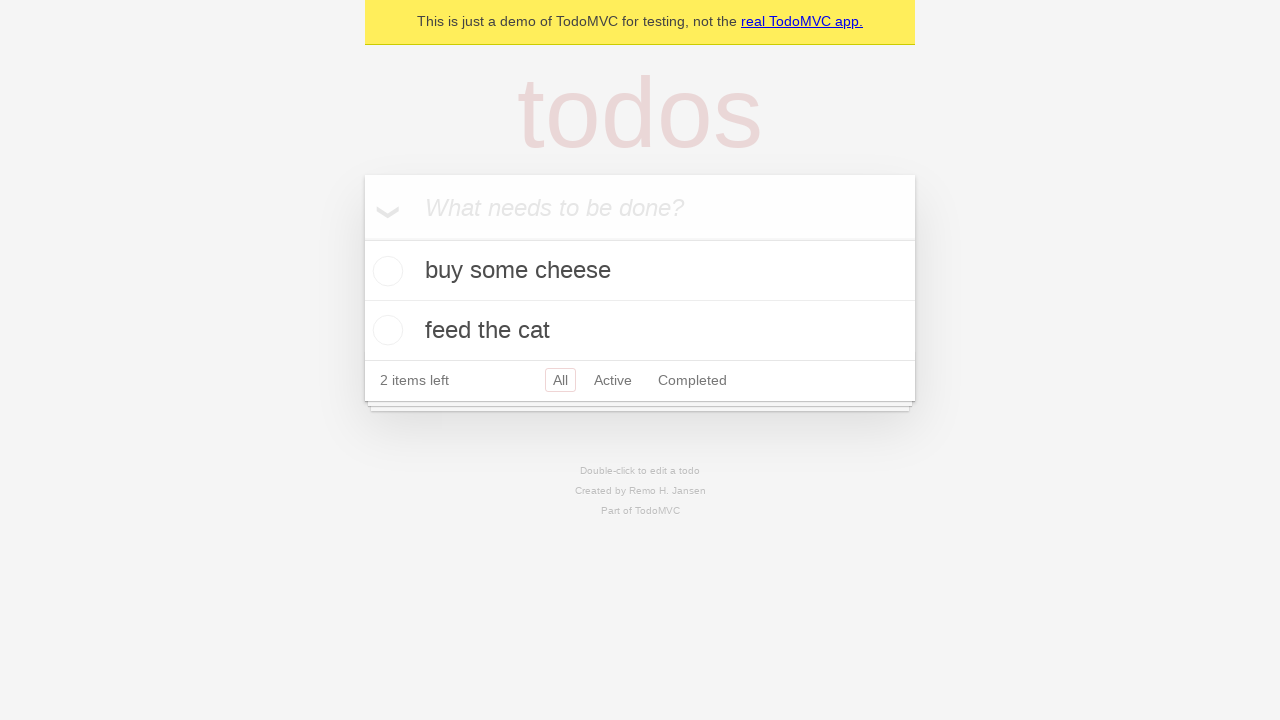

Filled third todo input with 'book a doctors appointment' on internal:attr=[placeholder="What needs to be done?"i]
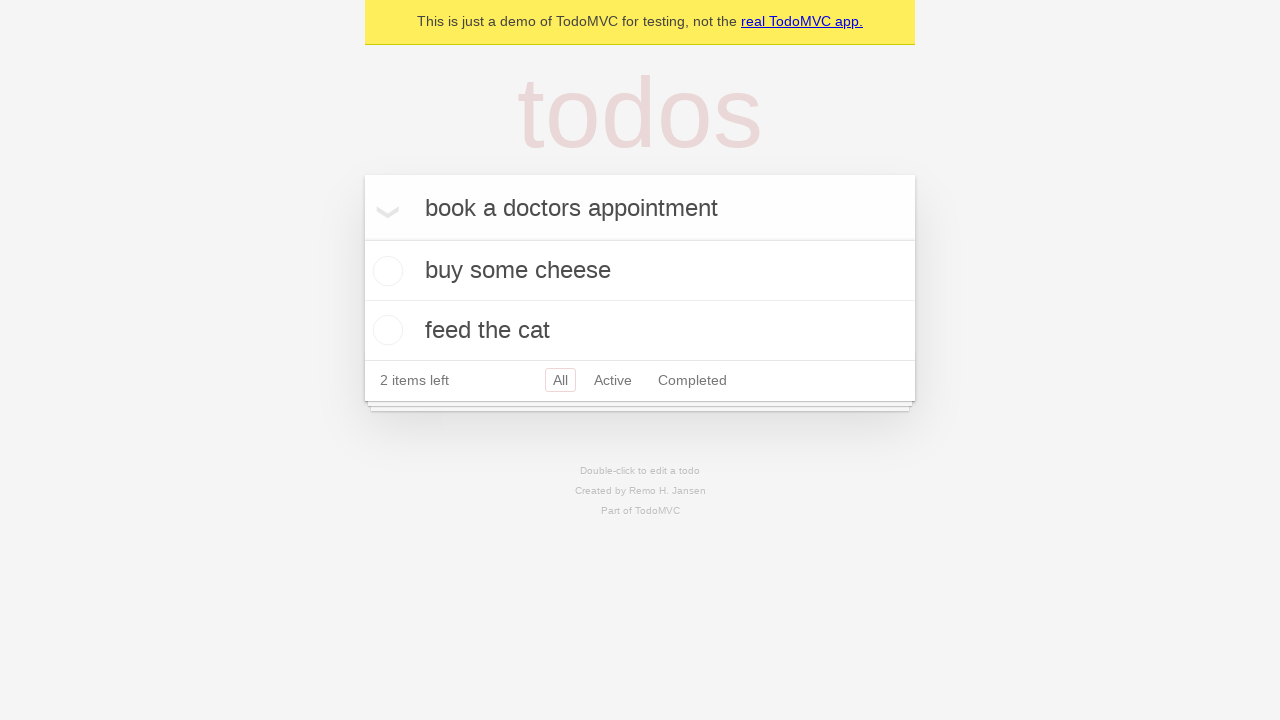

Pressed Enter to create third todo on internal:attr=[placeholder="What needs to be done?"i]
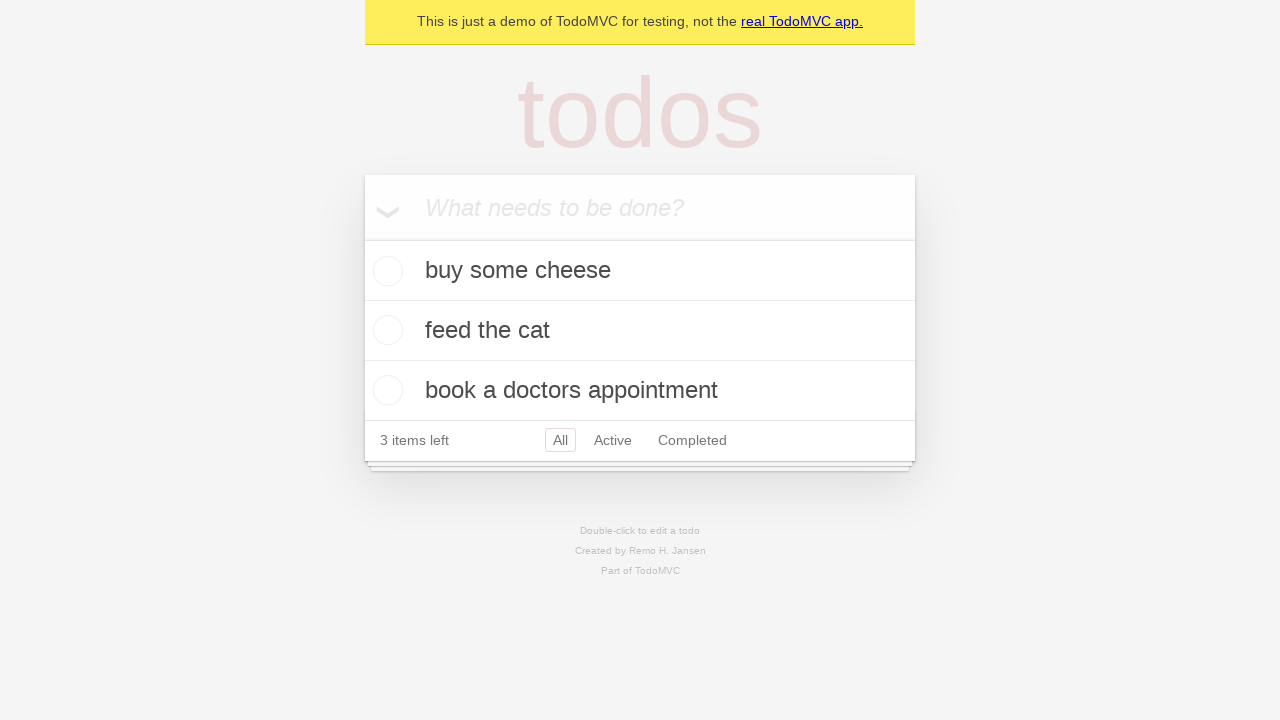

Double-clicked second todo to enter edit mode at (640, 331) on internal:testid=[data-testid="todo-item"s] >> nth=1
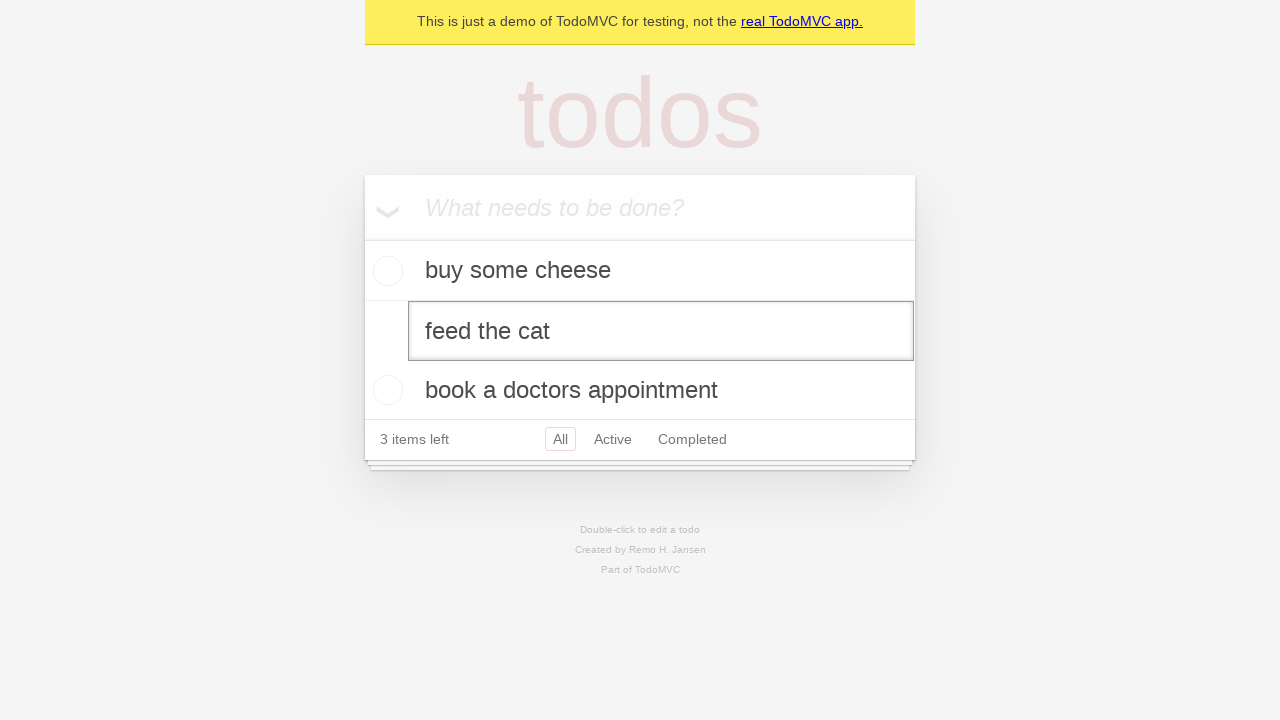

Filled edit textbox with new text 'buy some sausages' on internal:testid=[data-testid="todo-item"s] >> nth=1 >> internal:role=textbox[nam
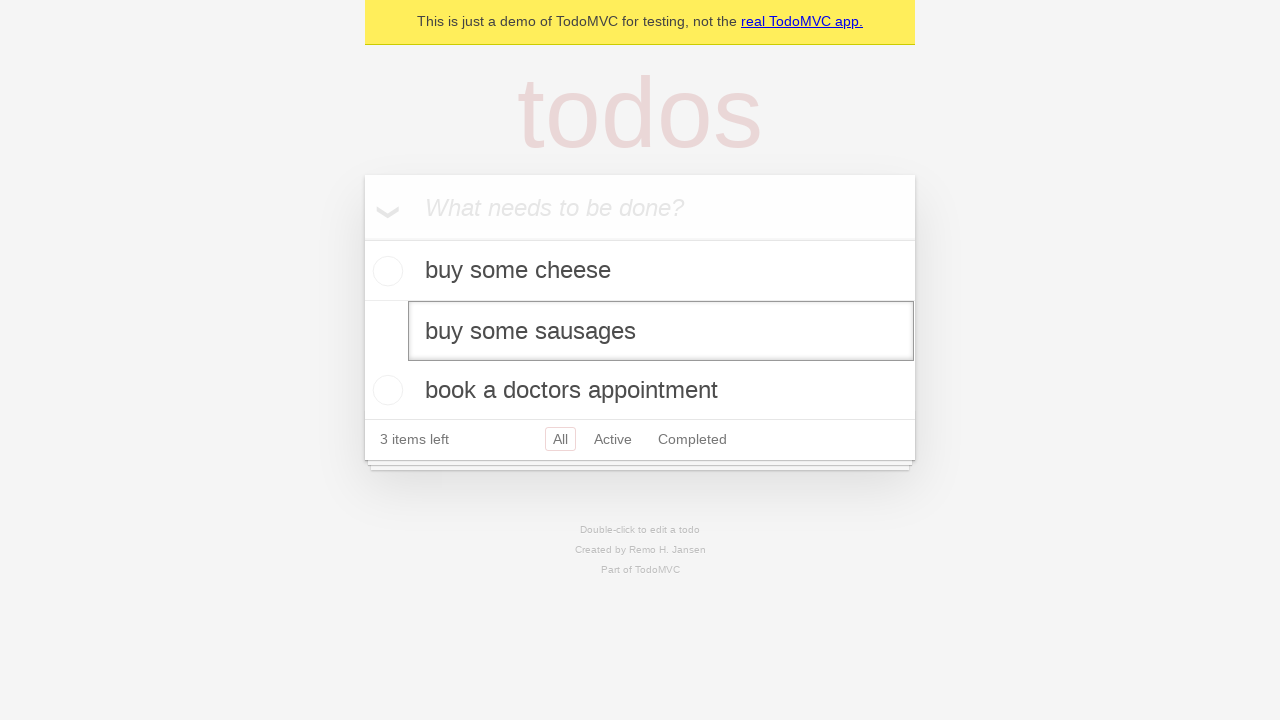

Triggered blur event on edit textbox to save changes
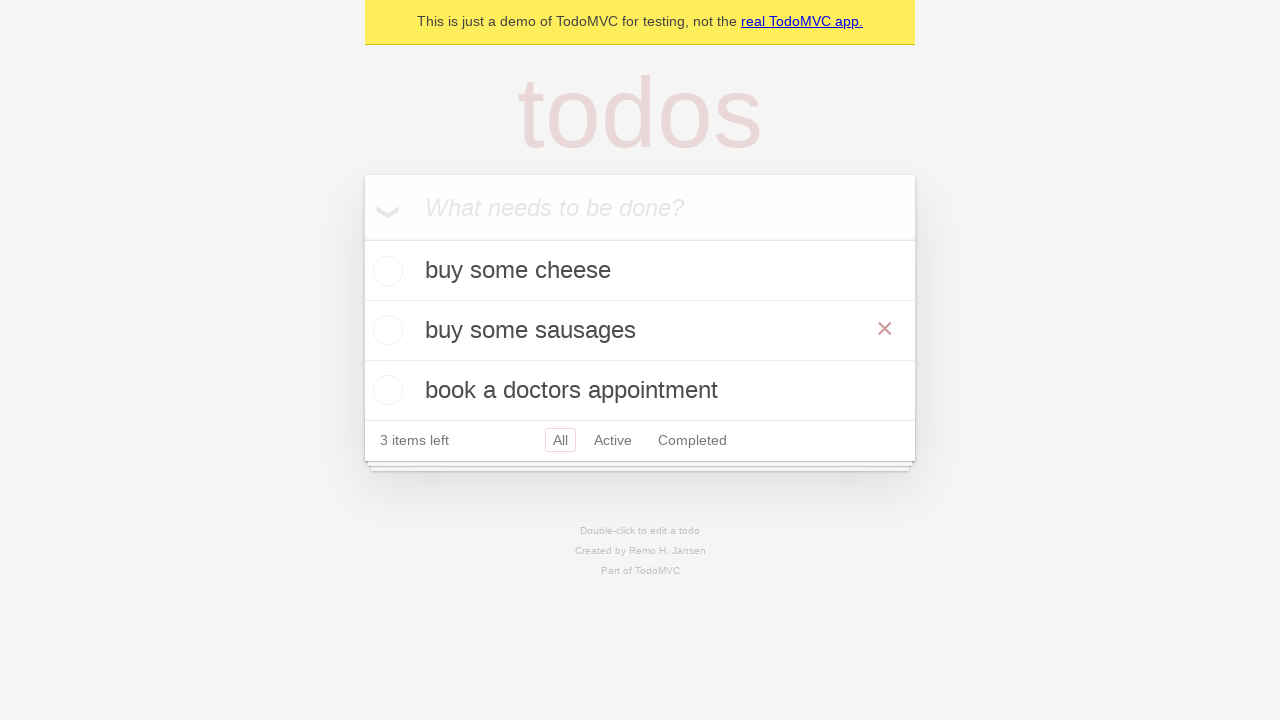

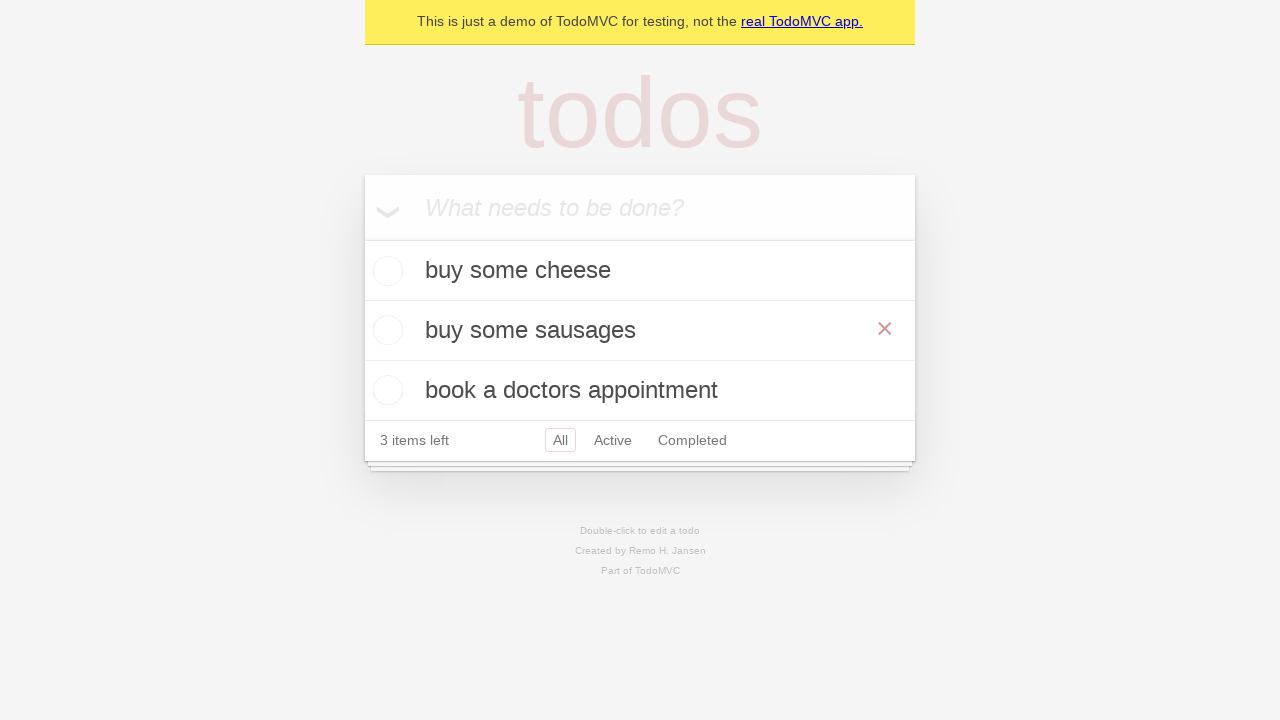